Tests drag and drop functionality by dragging an element from source to target using dragAndDrop method

Starting URL: https://jqueryui.com/droppable/

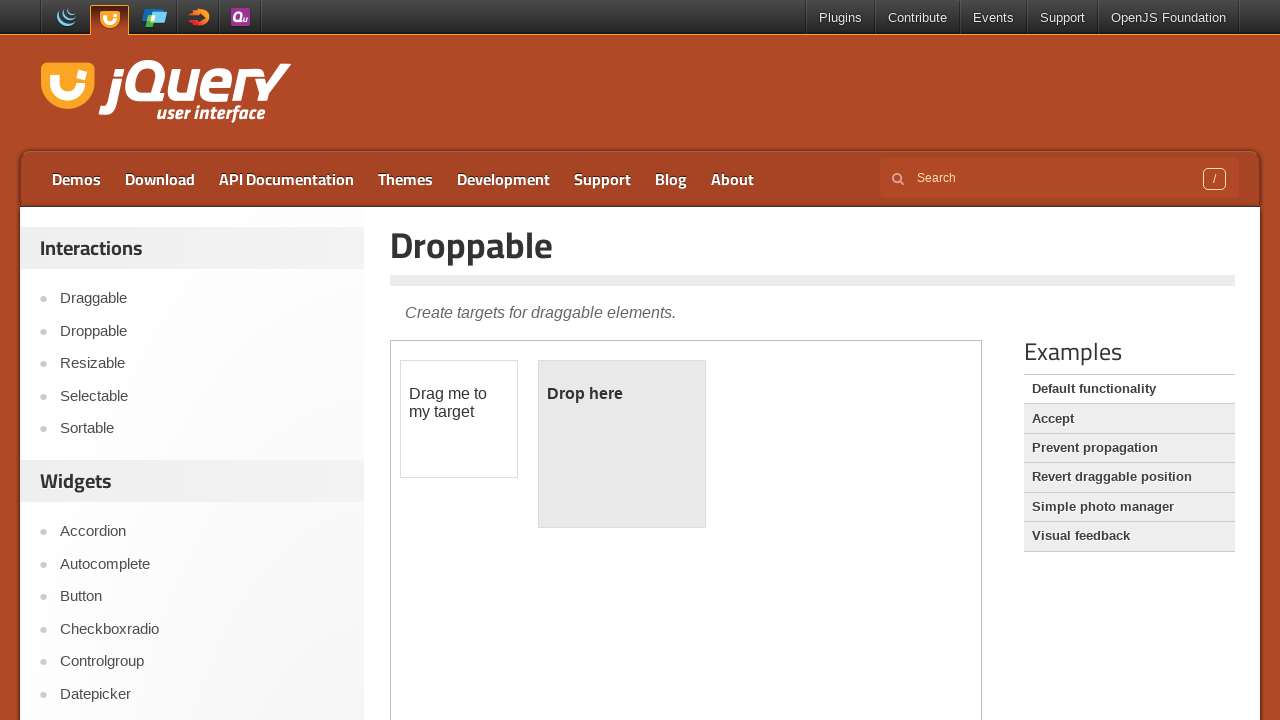

Located the demo iframe containing drag and drop elements
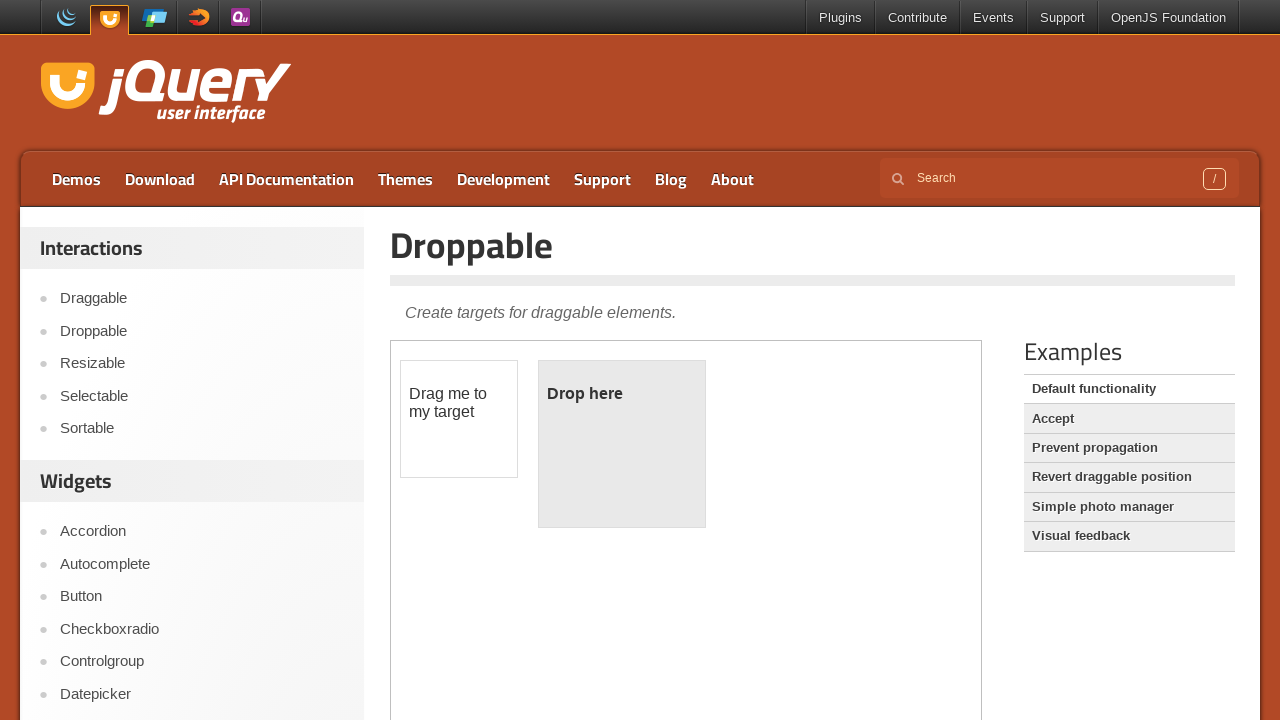

Located the draggable source element
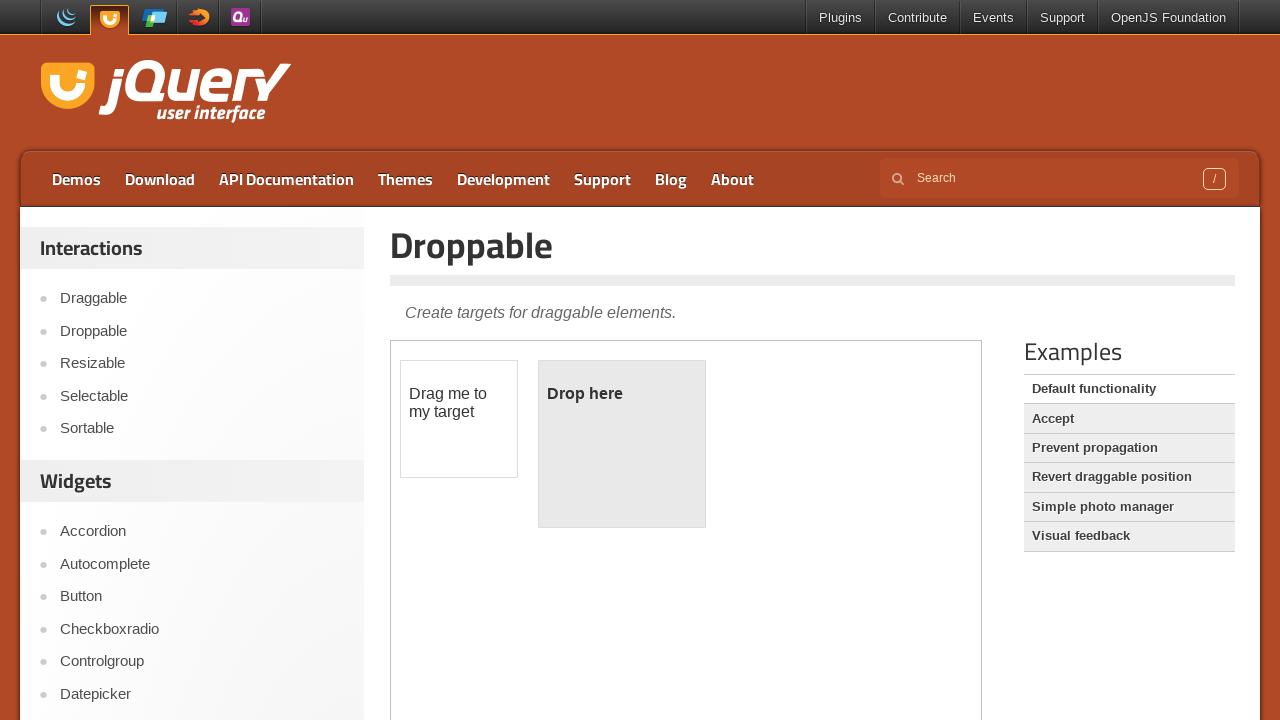

Located the droppable target element
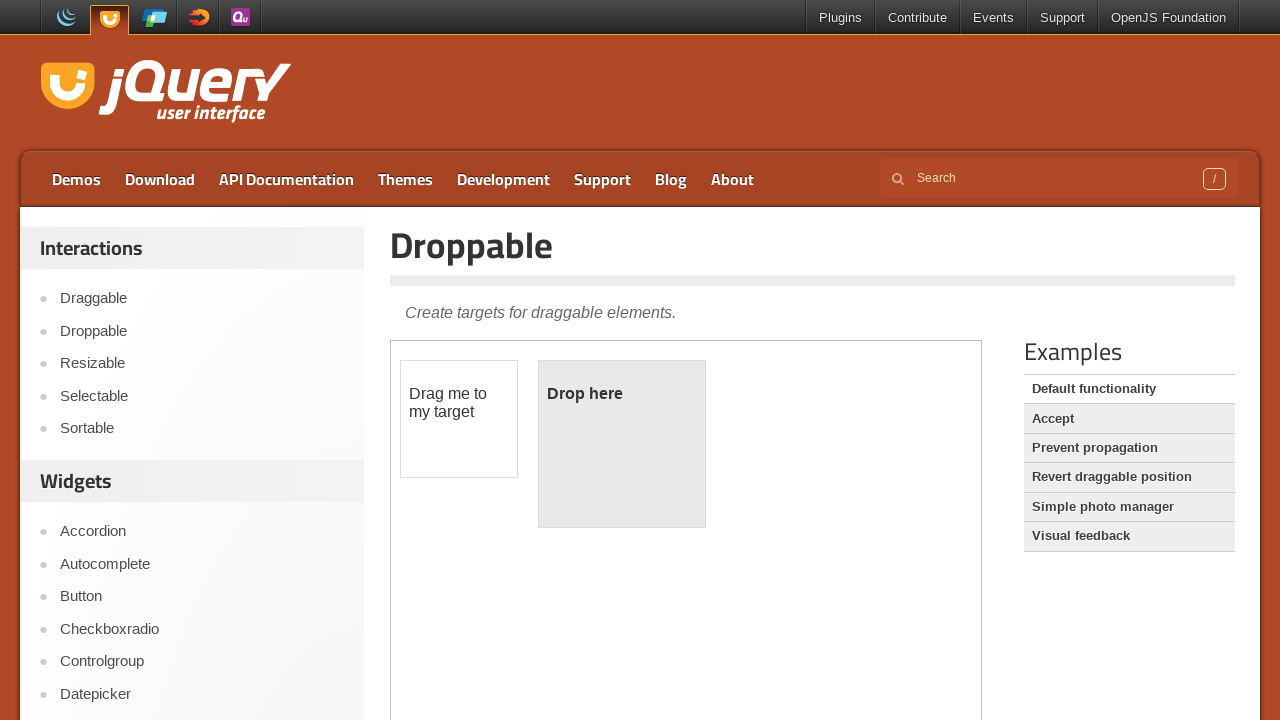

Dragged draggable element to droppable target at (622, 444)
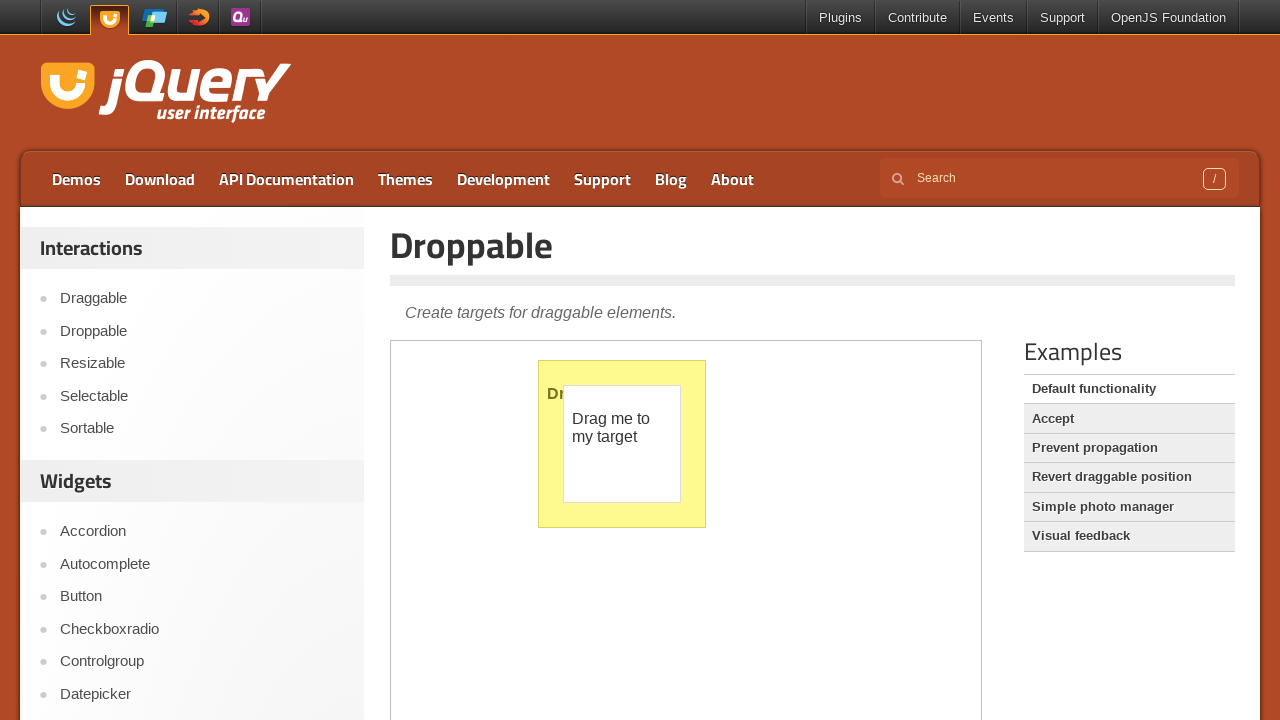

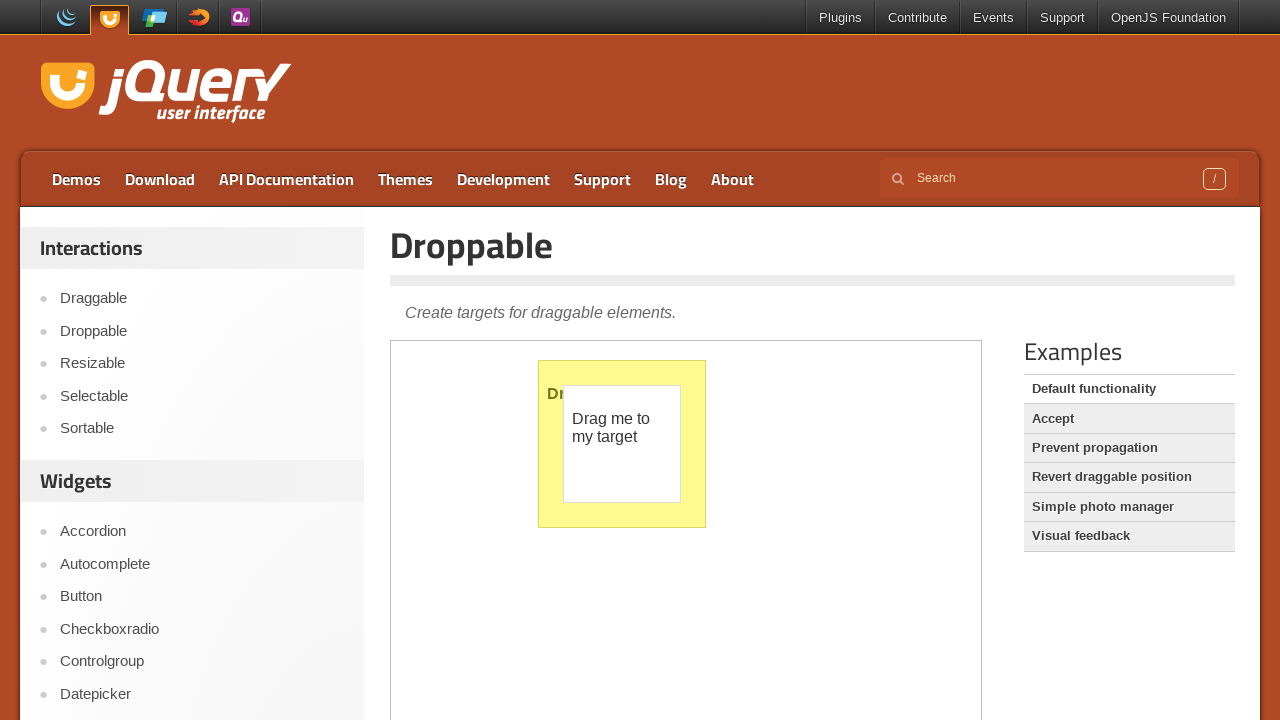